Tests browser window handling by clicking a link that opens a new window, switching to the child window, and verifying content is accessible in the new window.

Starting URL: https://rahulshettyacademy.com/loginpagePractise/#

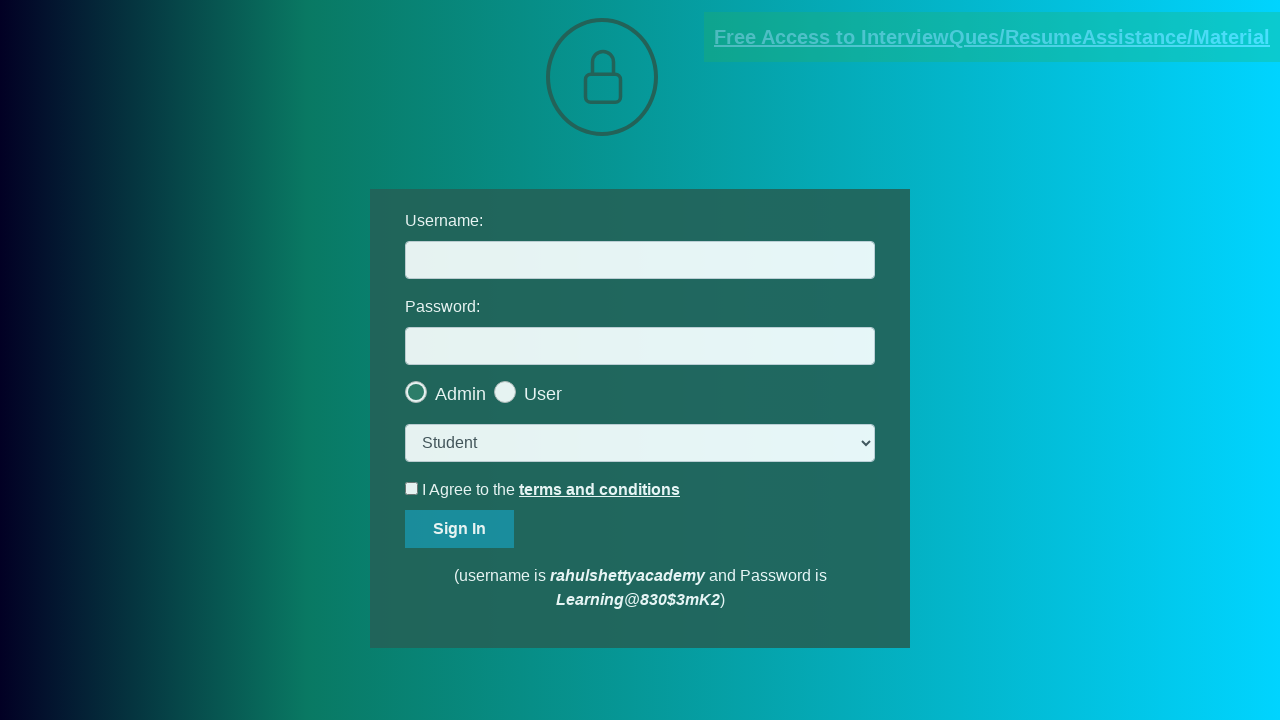

Clicked blinking text link to open new window at (992, 37) on a.blinkingText
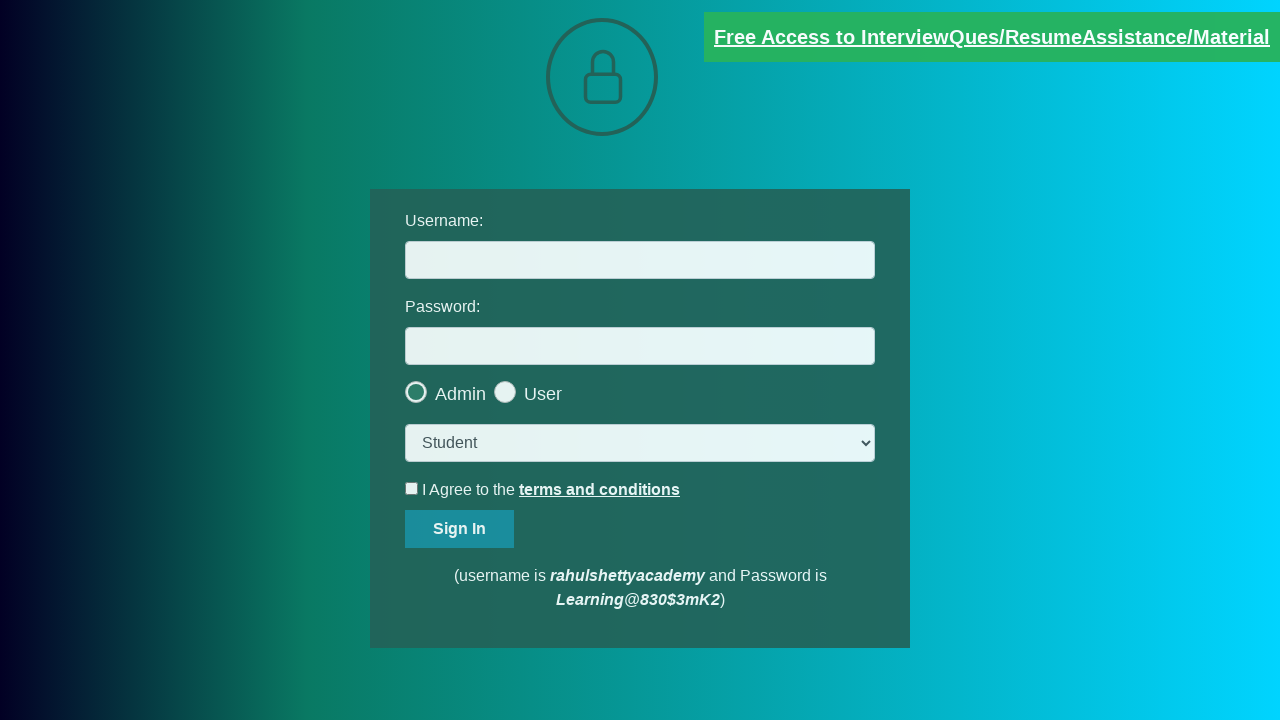

Captured child window/new page instance
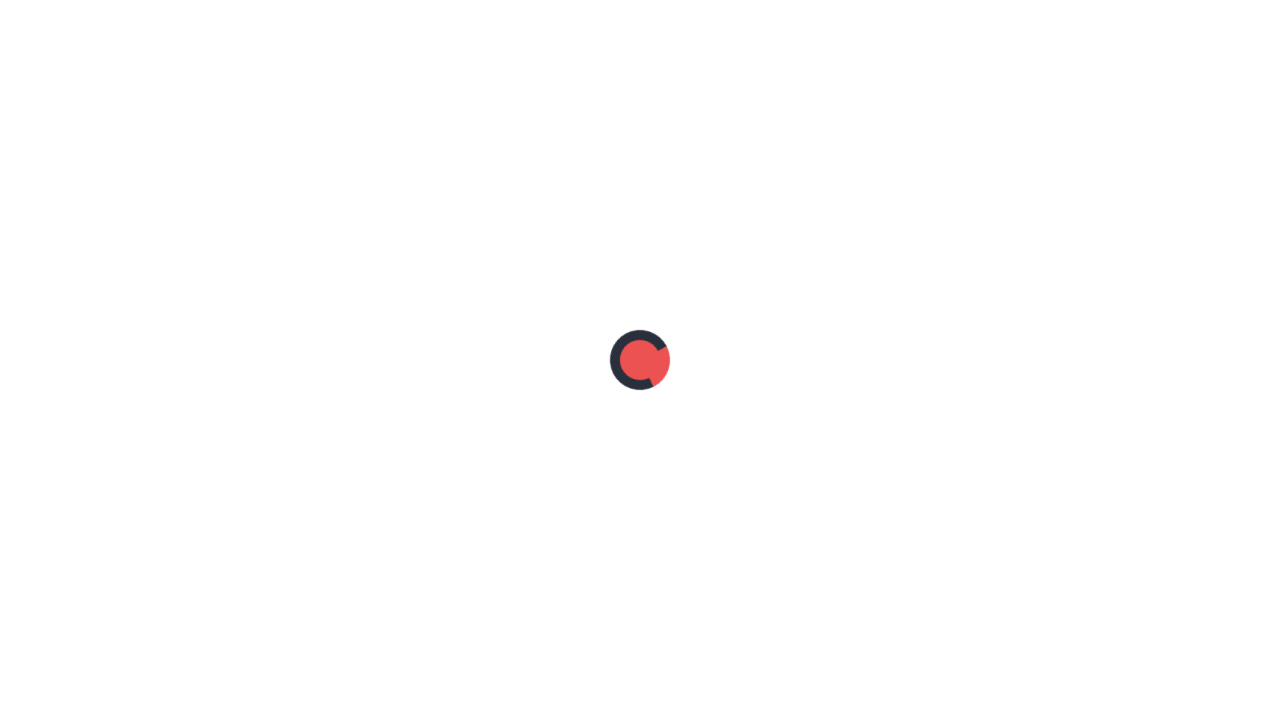

Child window finished loading
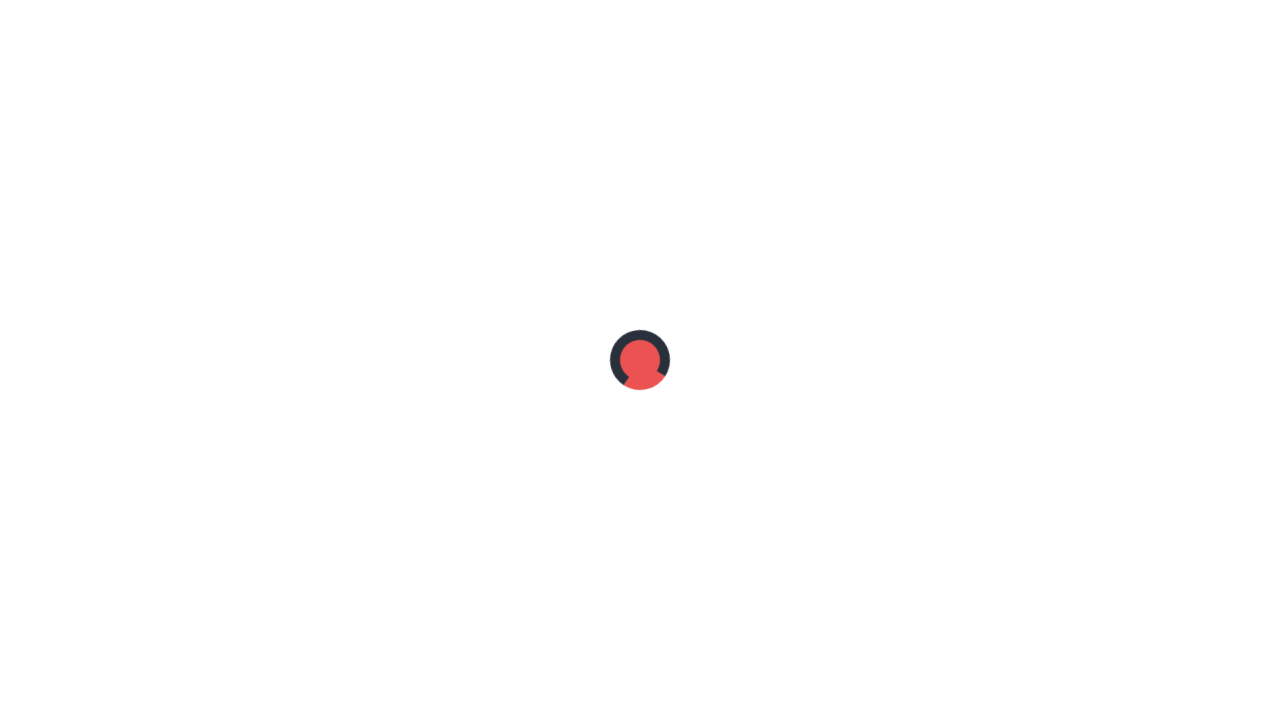

Located red paragraph element in child window
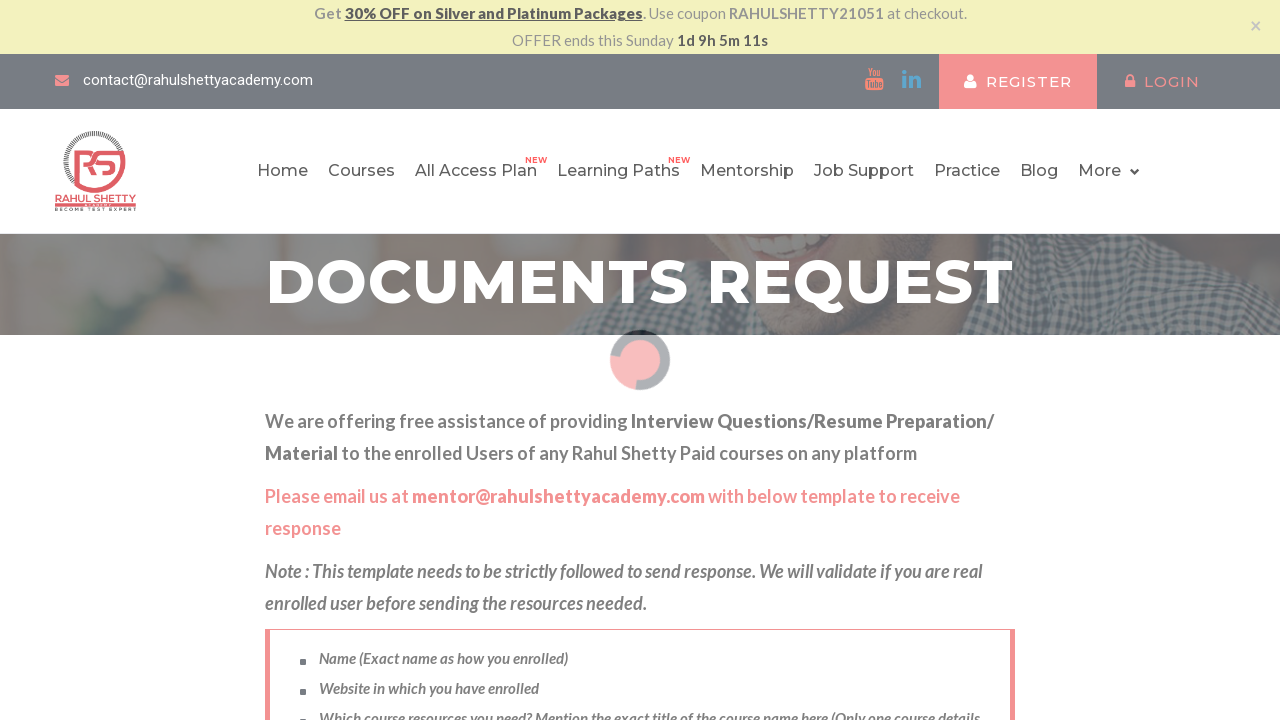

Retrieved email text content from red paragraph in child window
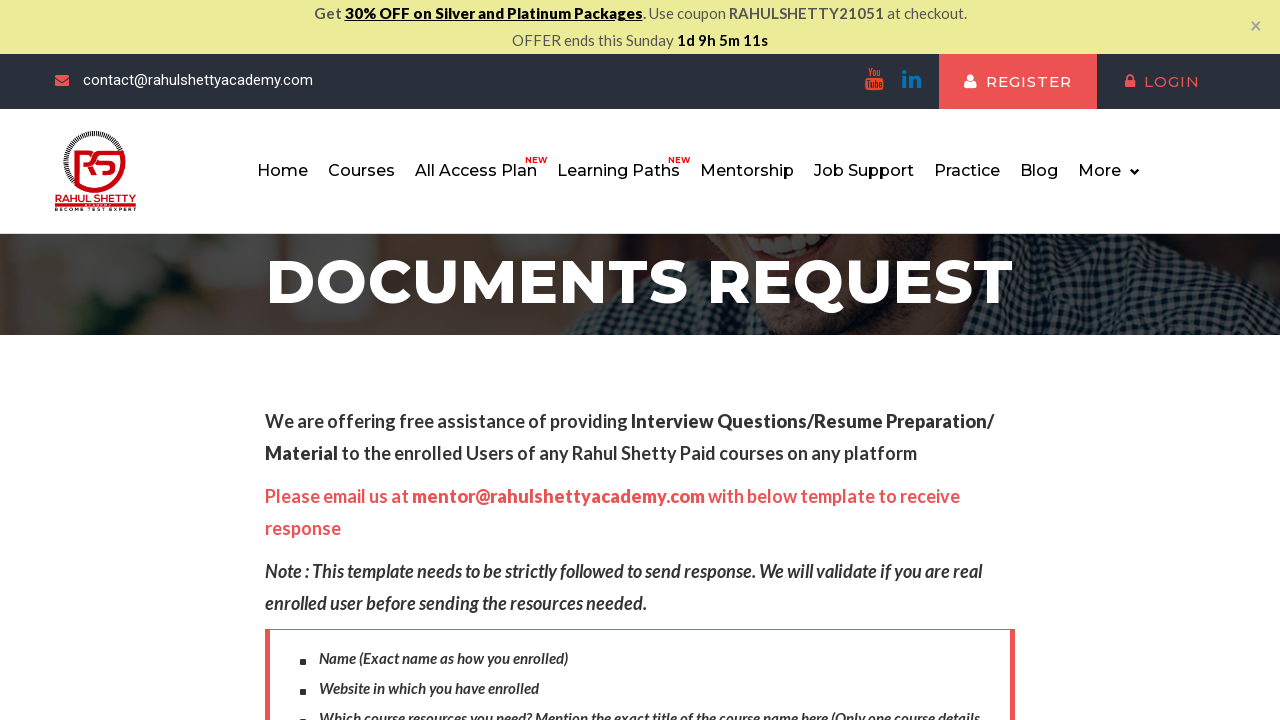

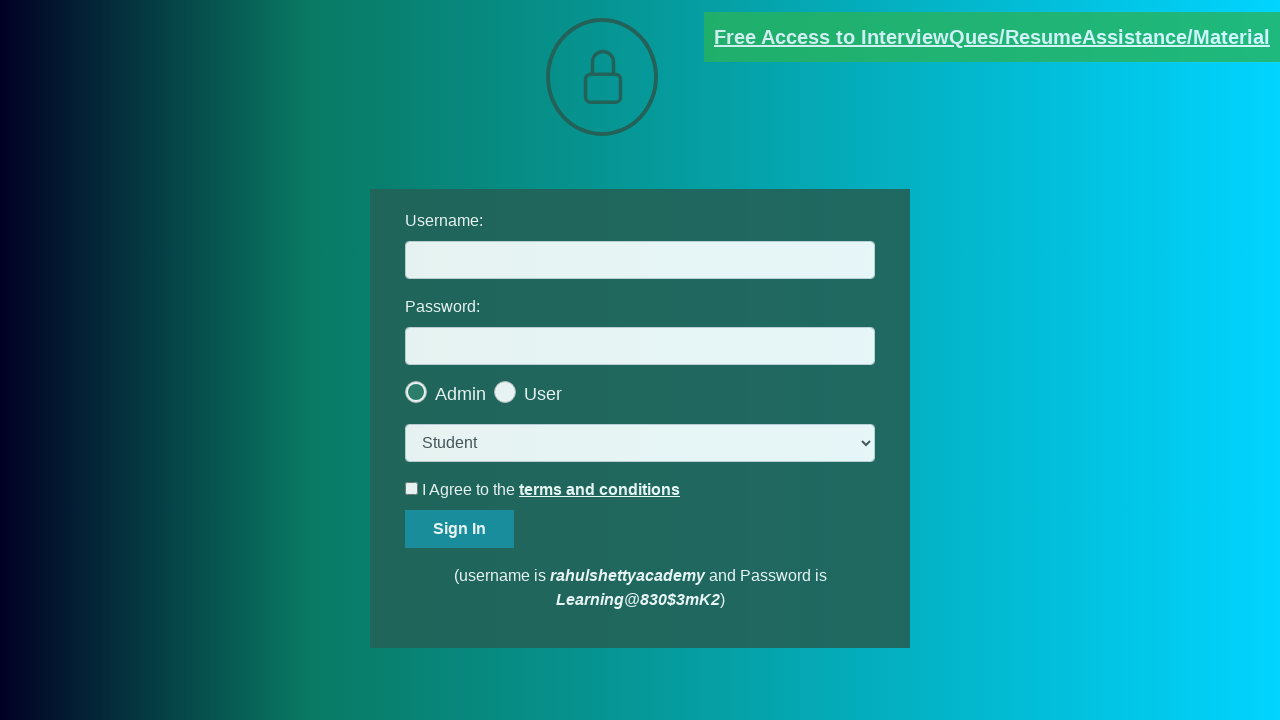